Tests a booking form that waits for a specific price condition, then solves a mathematical challenge and submits the answer

Starting URL: http://suninjuly.github.io/explicit_wait2.html

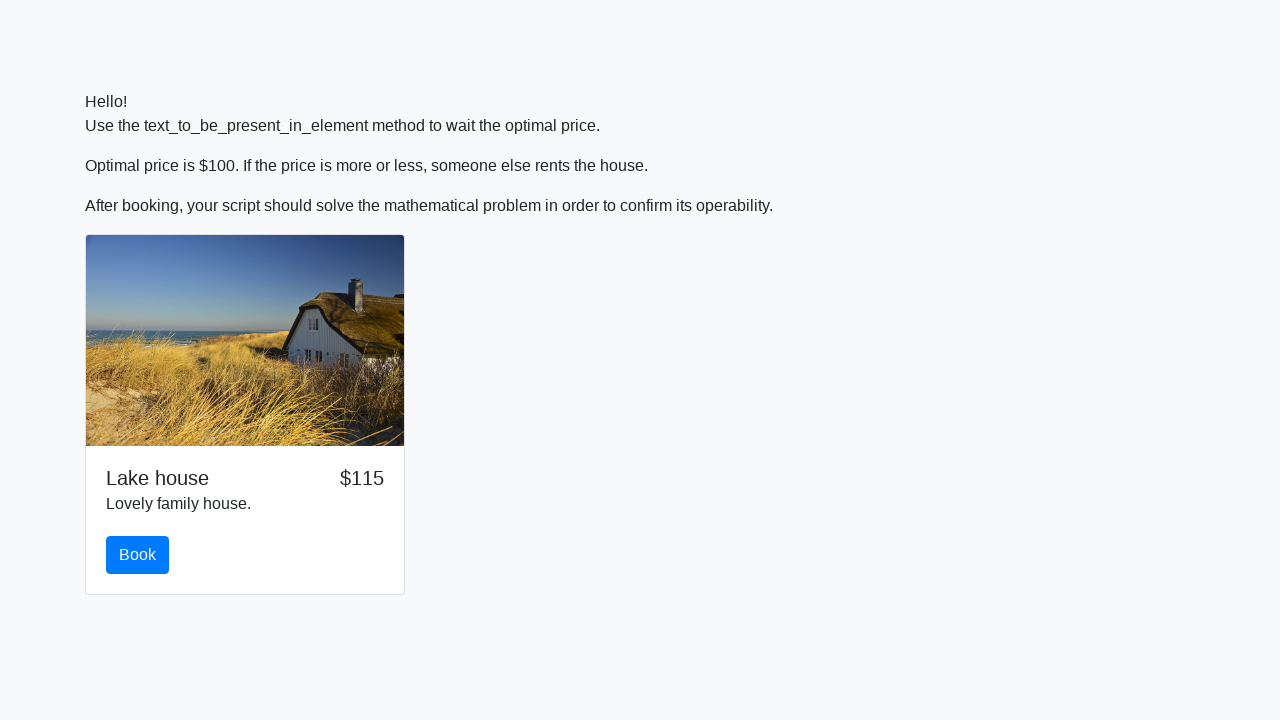

Waited for price to become $100
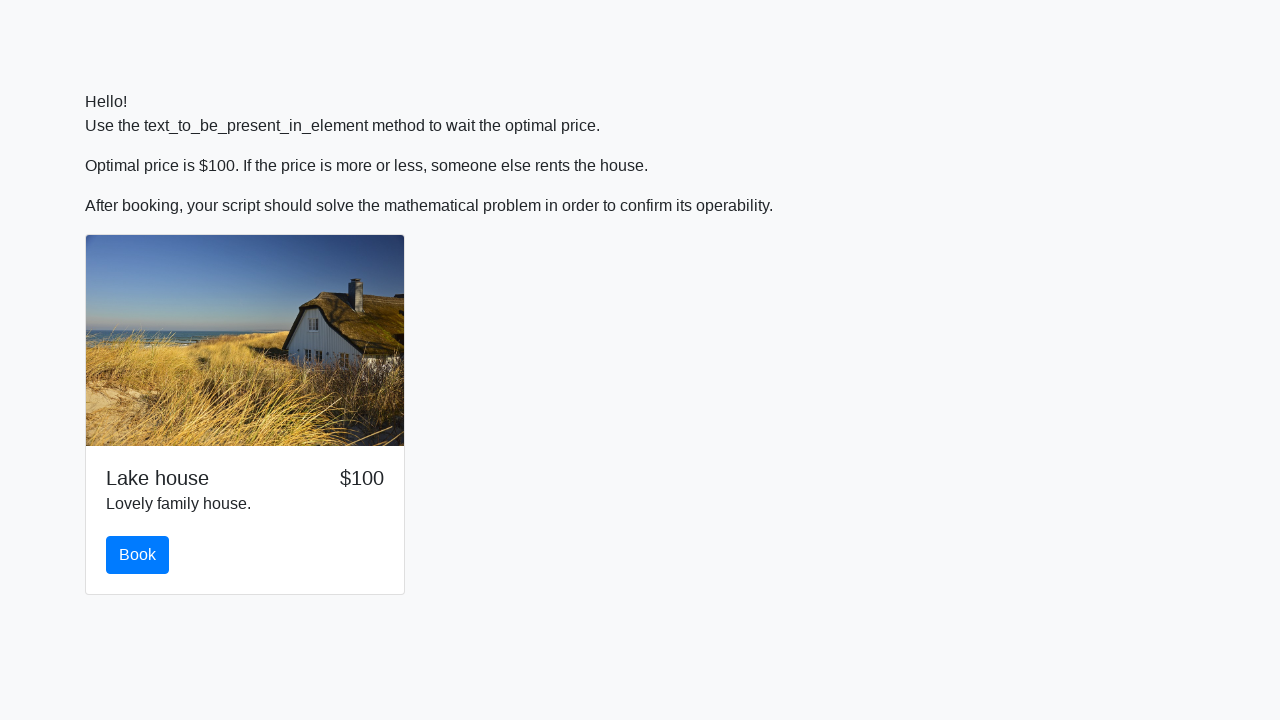

Clicked the book button at (138, 555) on #book
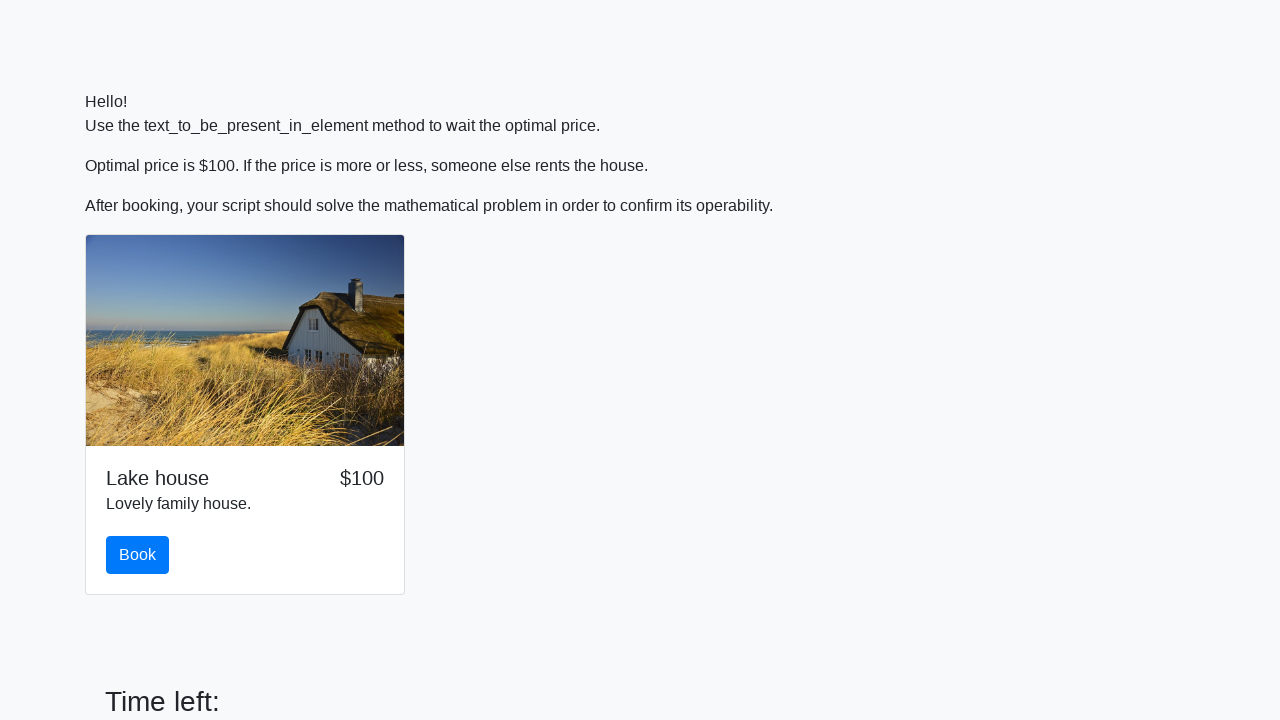

Retrieved the value for calculation from #input_value
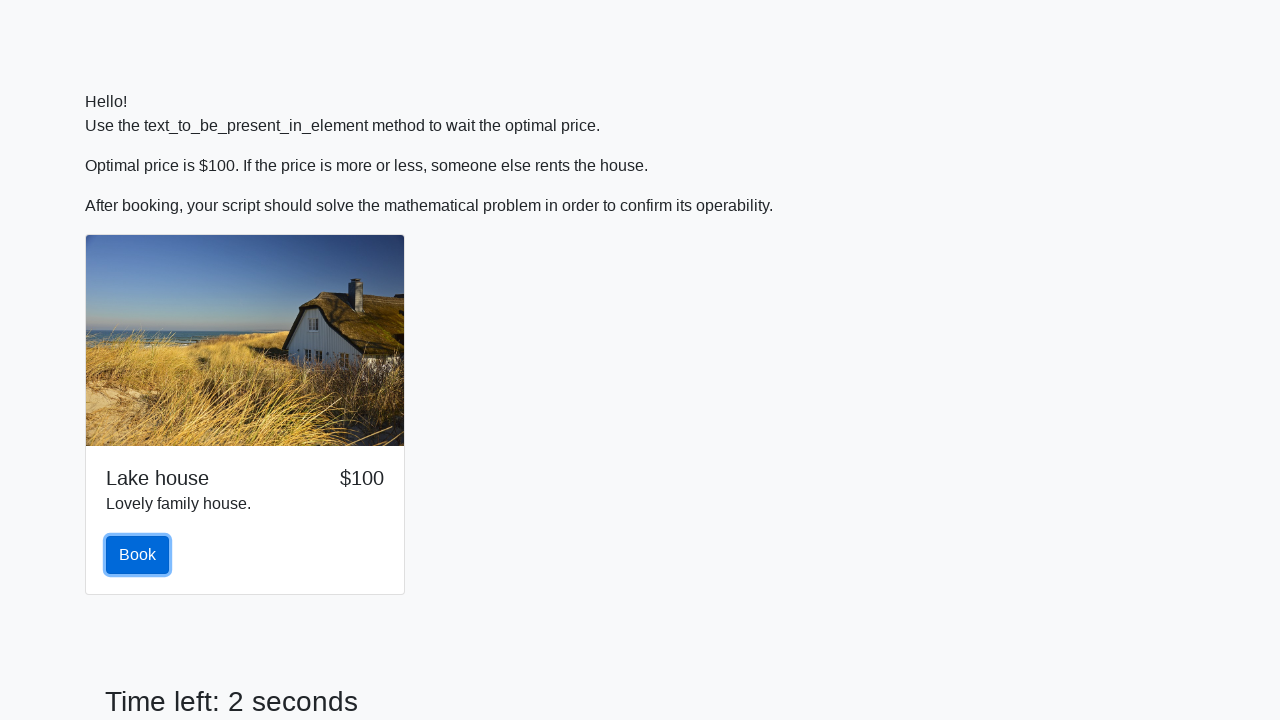

Calculated the mathematical challenge answer: 2.469936233916556
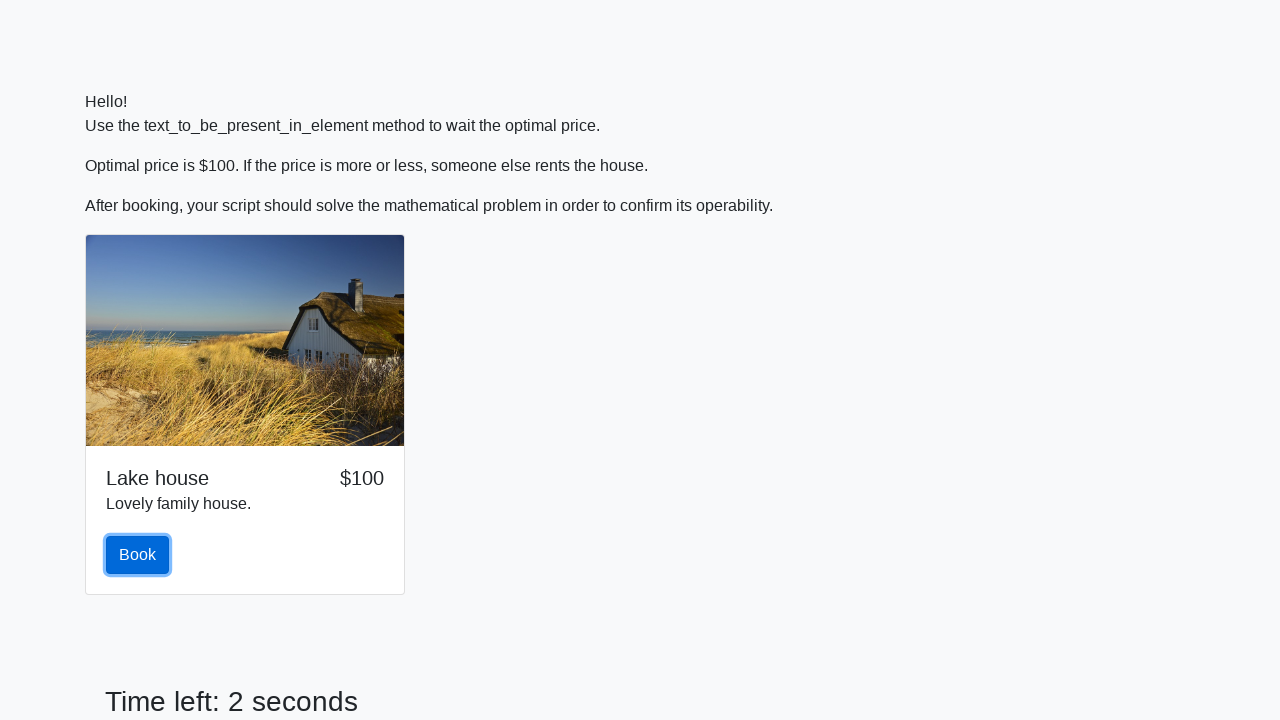

Filled in the answer field with calculated value on #answer
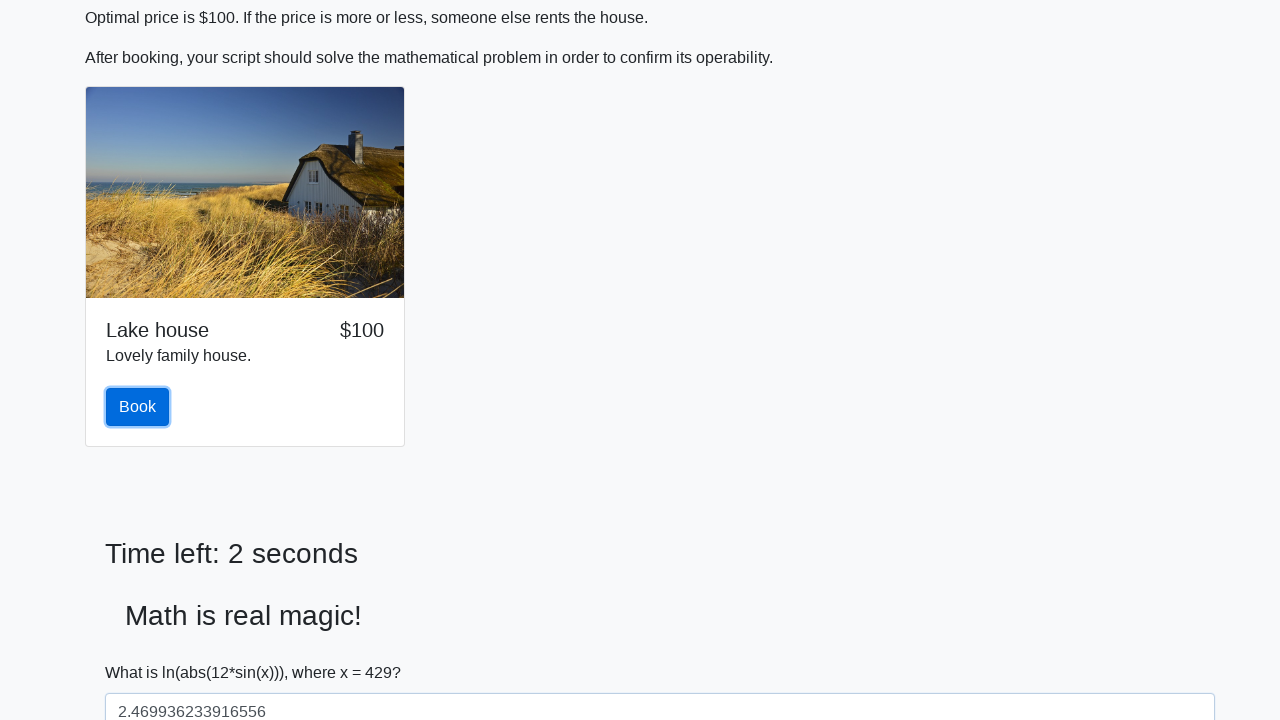

Scrolled submit button into view
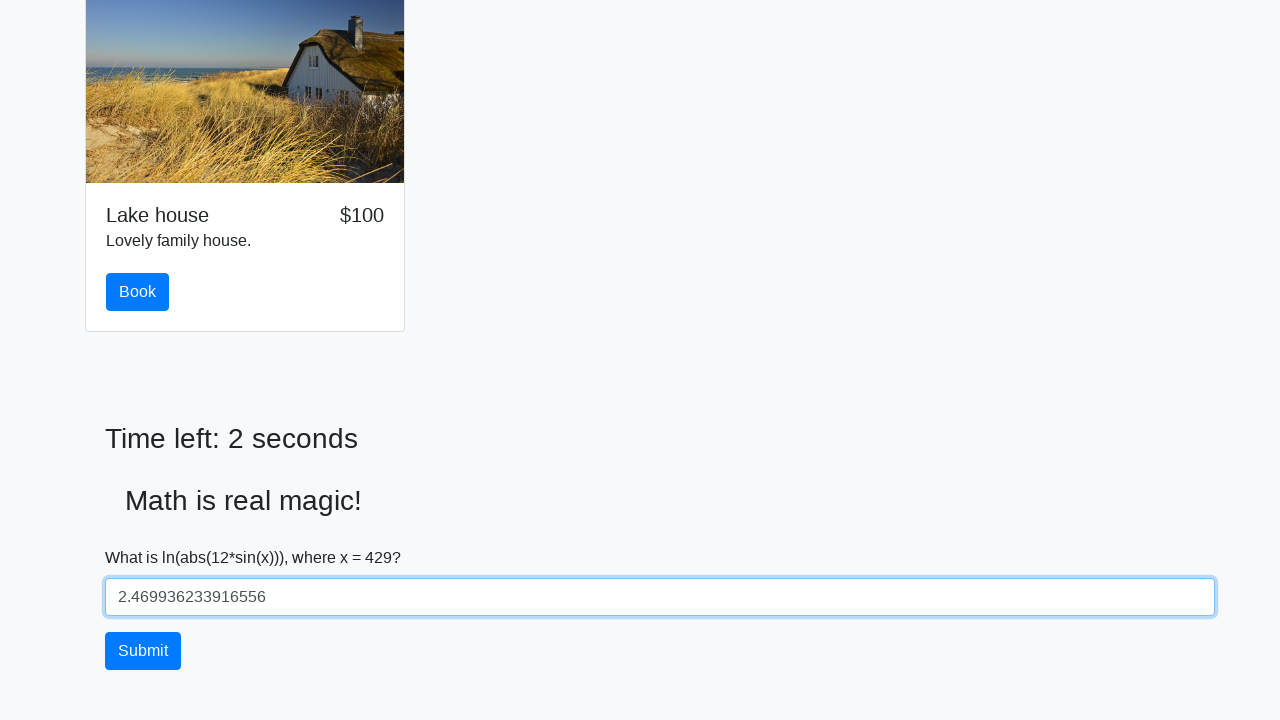

Clicked the submit button to submit the answer at (143, 651) on #solve
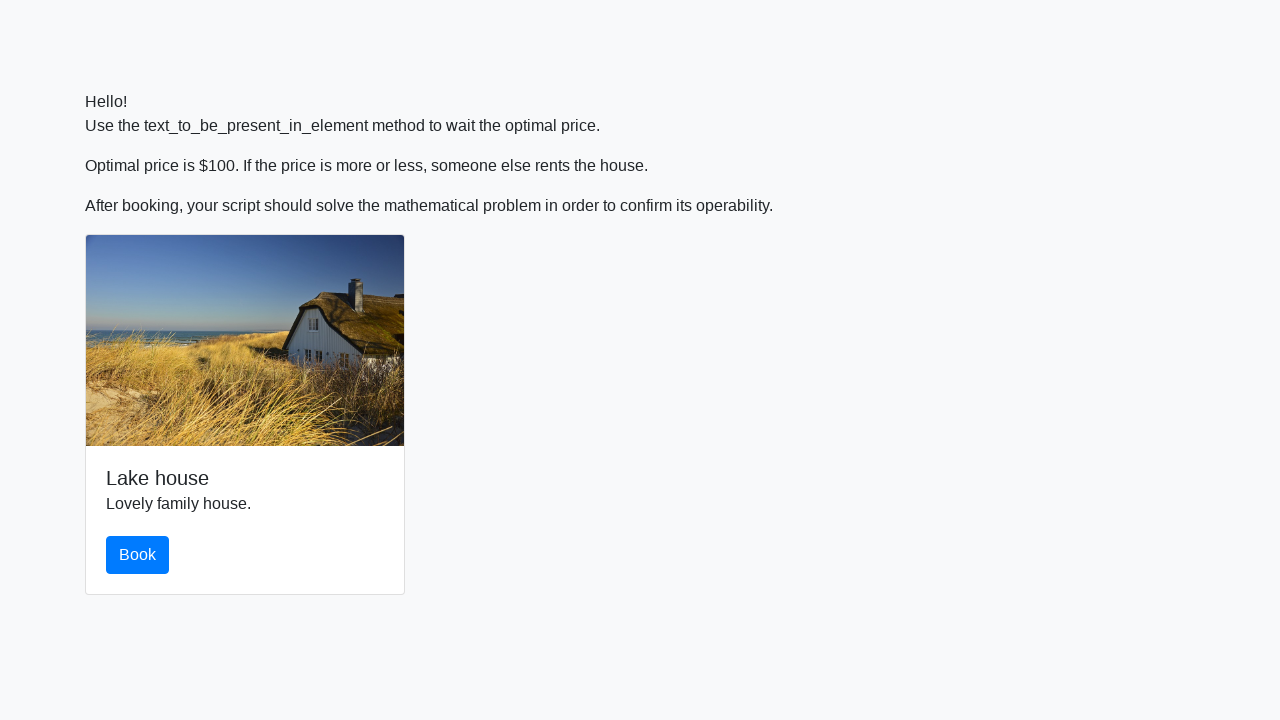

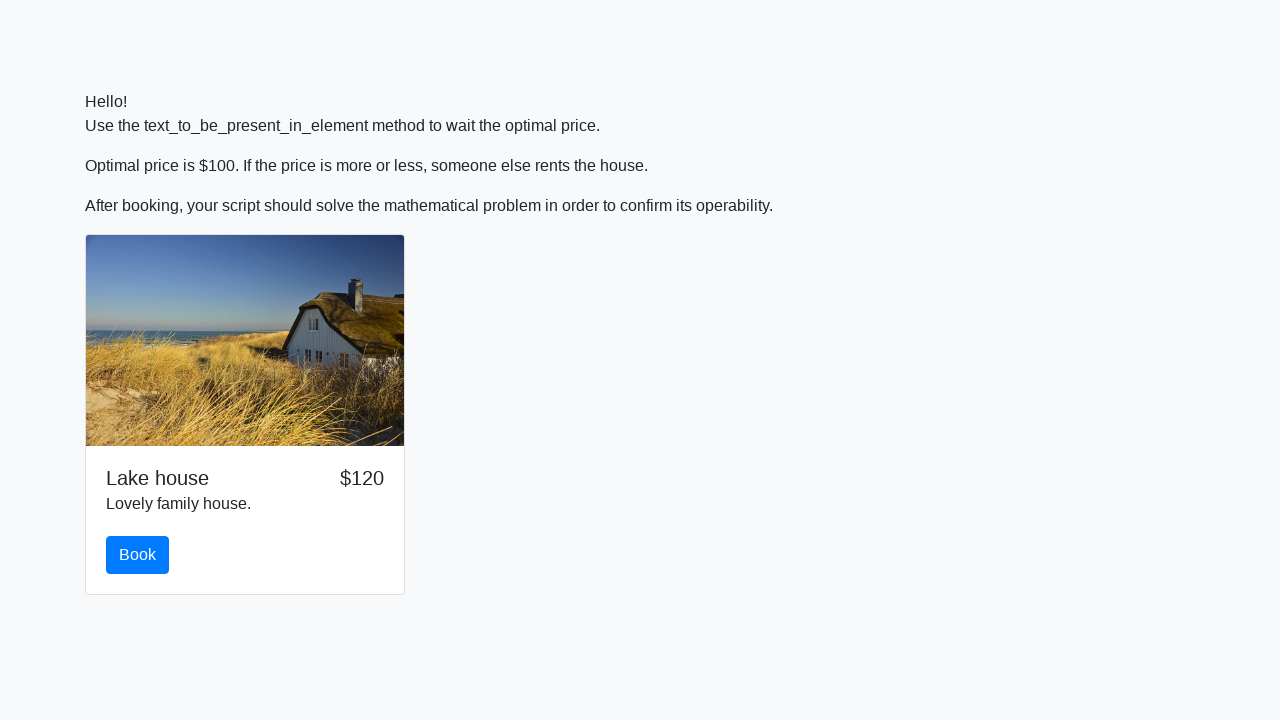